Tests the Apple store locator by entering a location to find nearby retail stores

Starting URL: https://www.apple.com/retail/

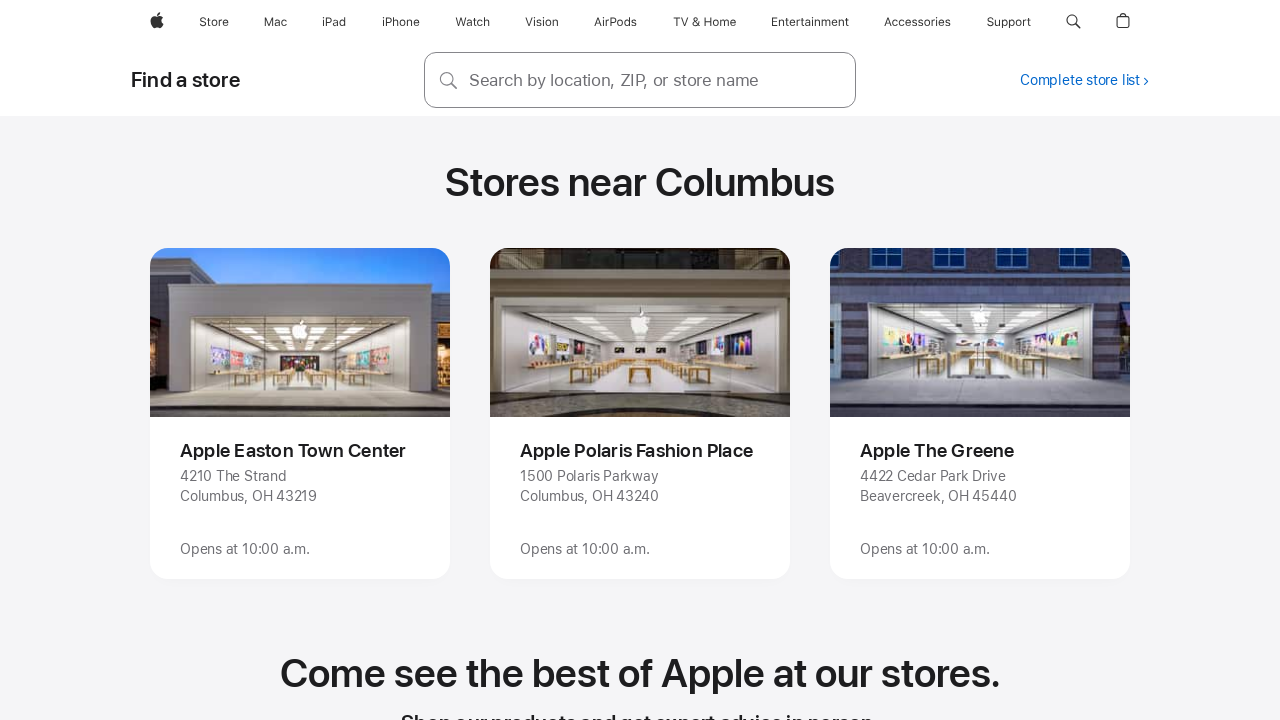

Filled store locator search box with 'warren ,MI' on input[aria-label='Find a store']
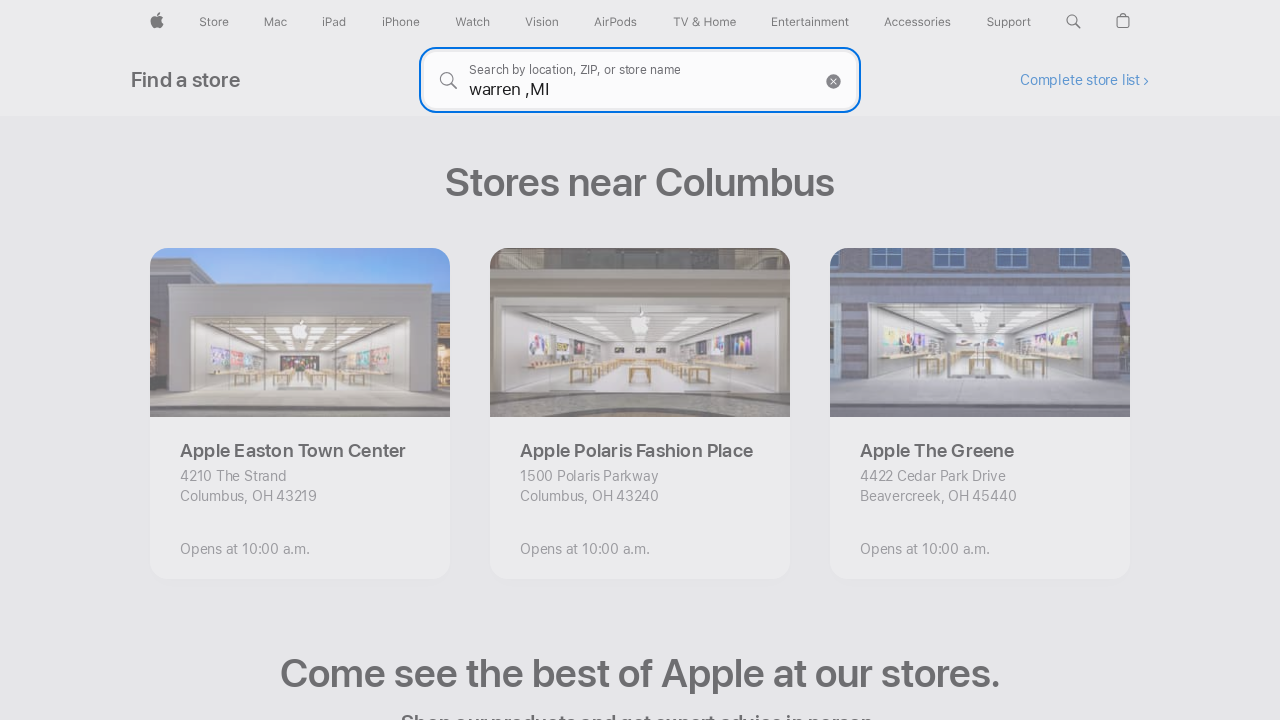

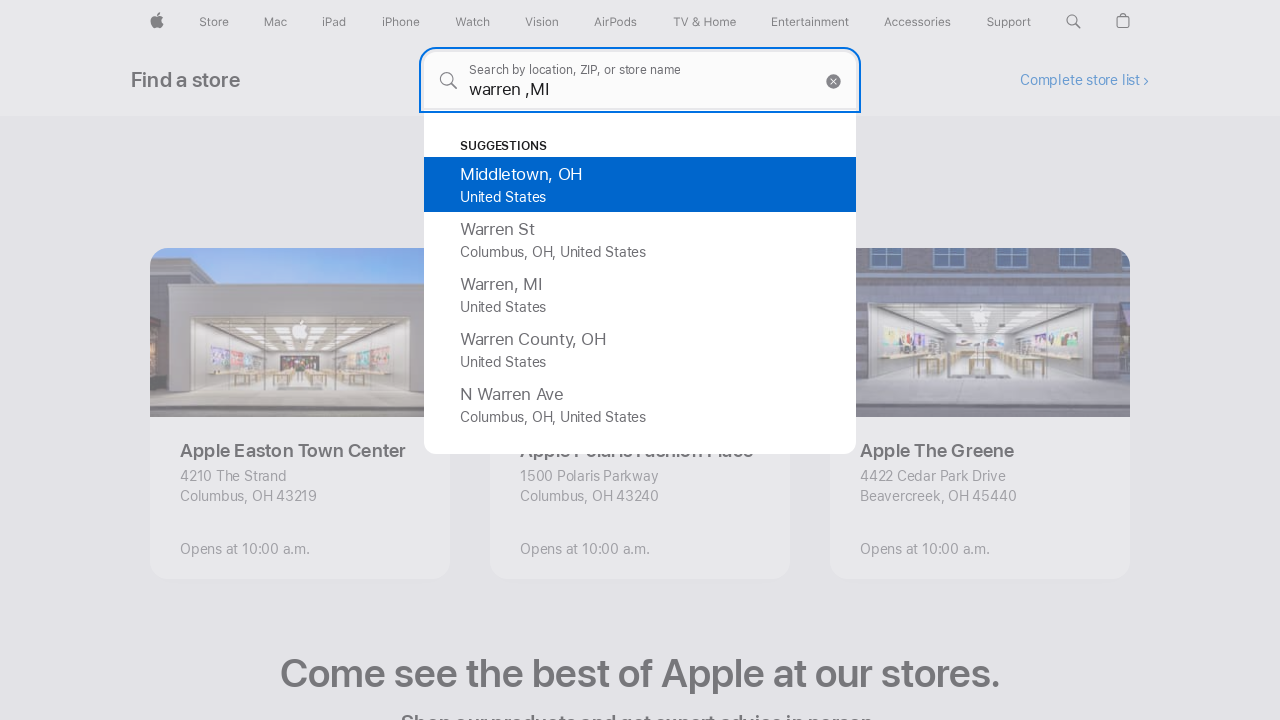